Tests that disclaimer text appears under the header on report pages by navigating to different company demo pages (Tesla, Apple, Amazon) and verifying the page loads correctly.

Starting URL: https://sunspire-web-app.vercel.app/report?address=2&lat=40.7128&lng=-74.0060&placeId=demo&company=Tesla&demo=1

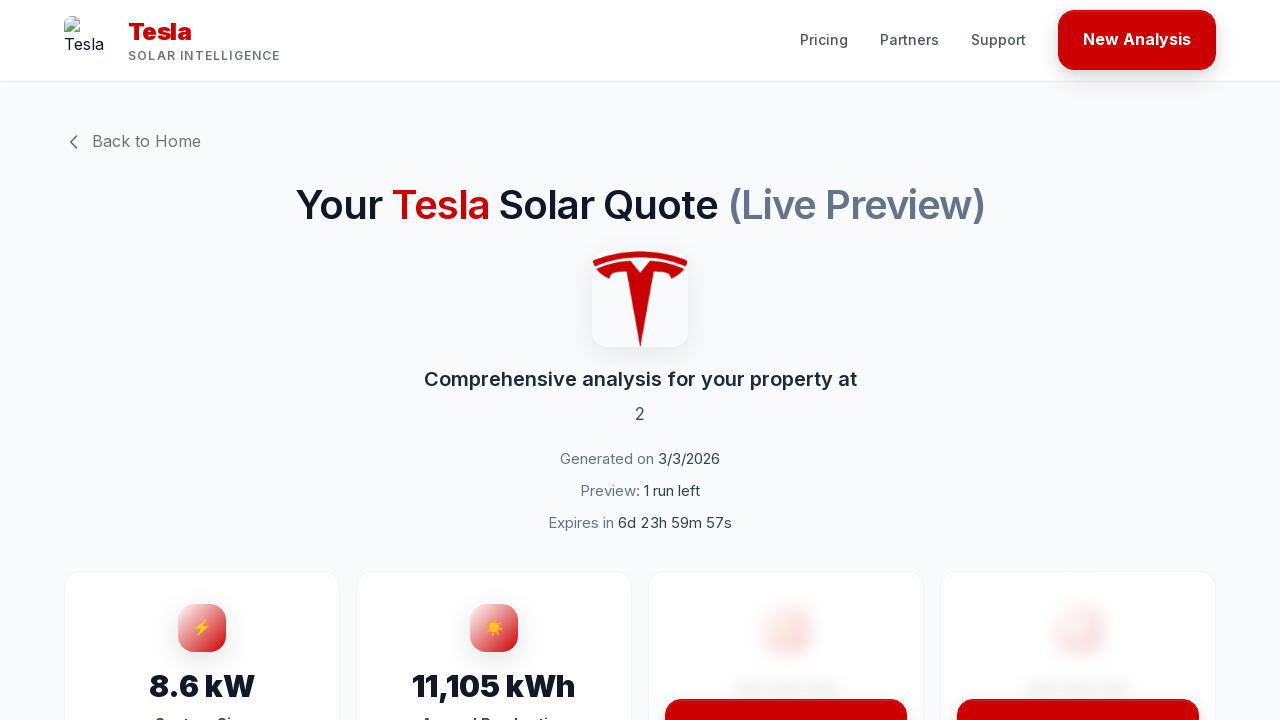

Waited for Tesla report page to fully load (networkidle)
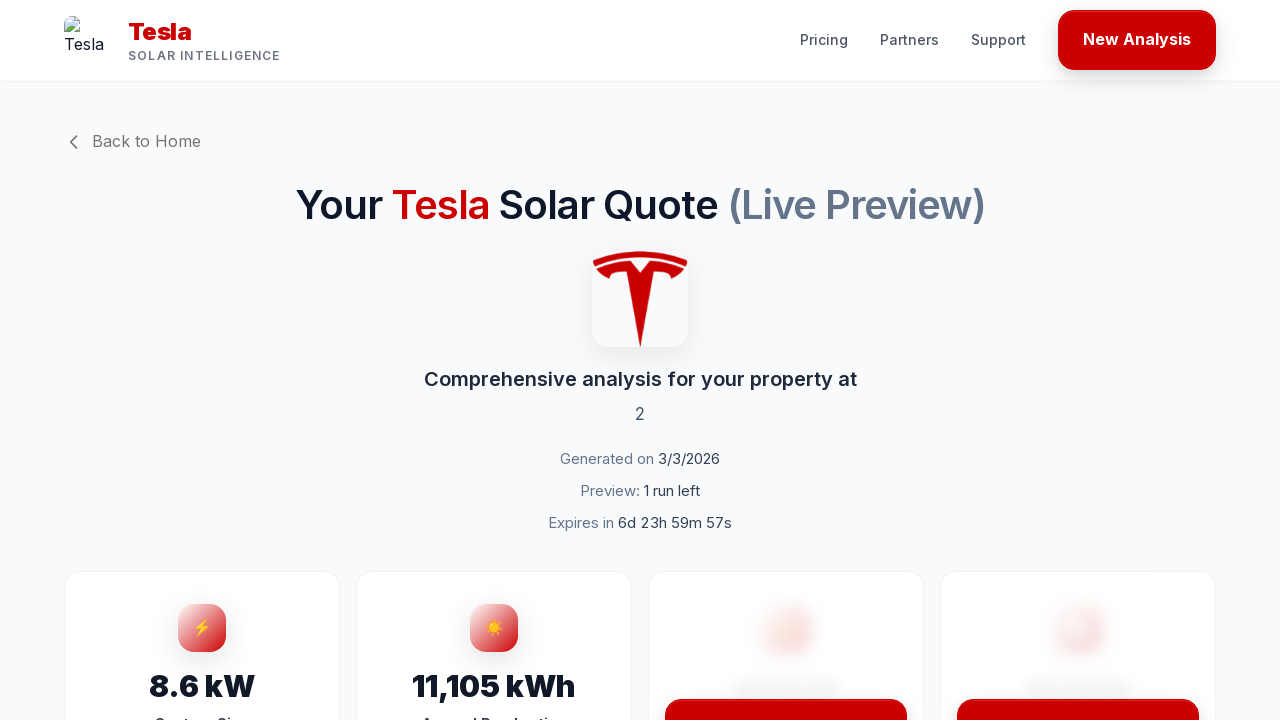

Navigated to Apple report page
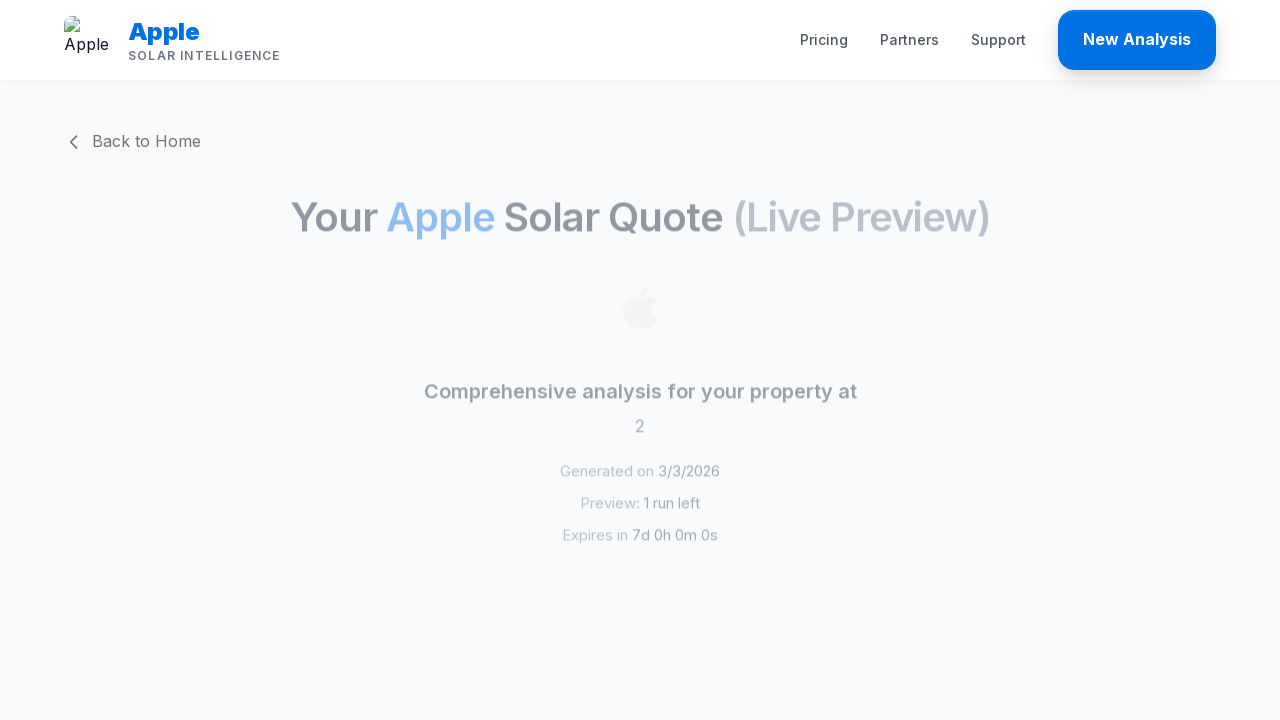

Waited for Apple report page to fully load (networkidle)
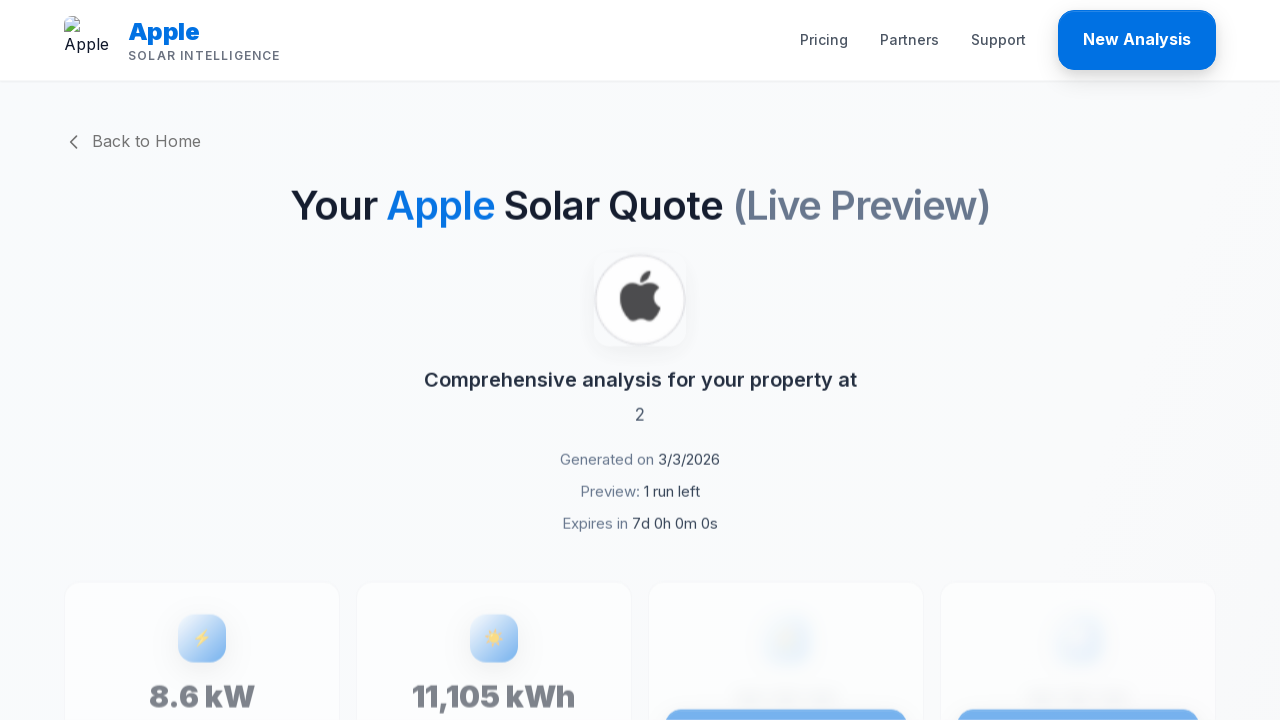

Navigated to Amazon report page
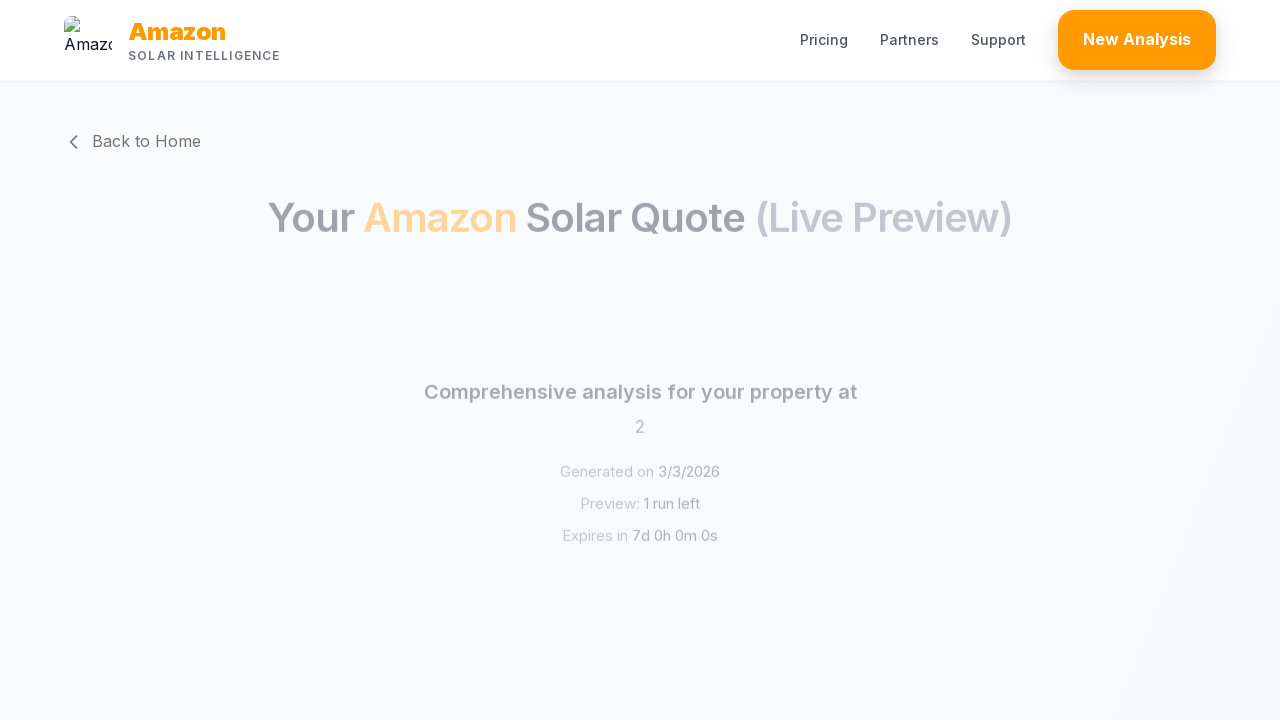

Waited for Amazon report page to fully load (networkidle)
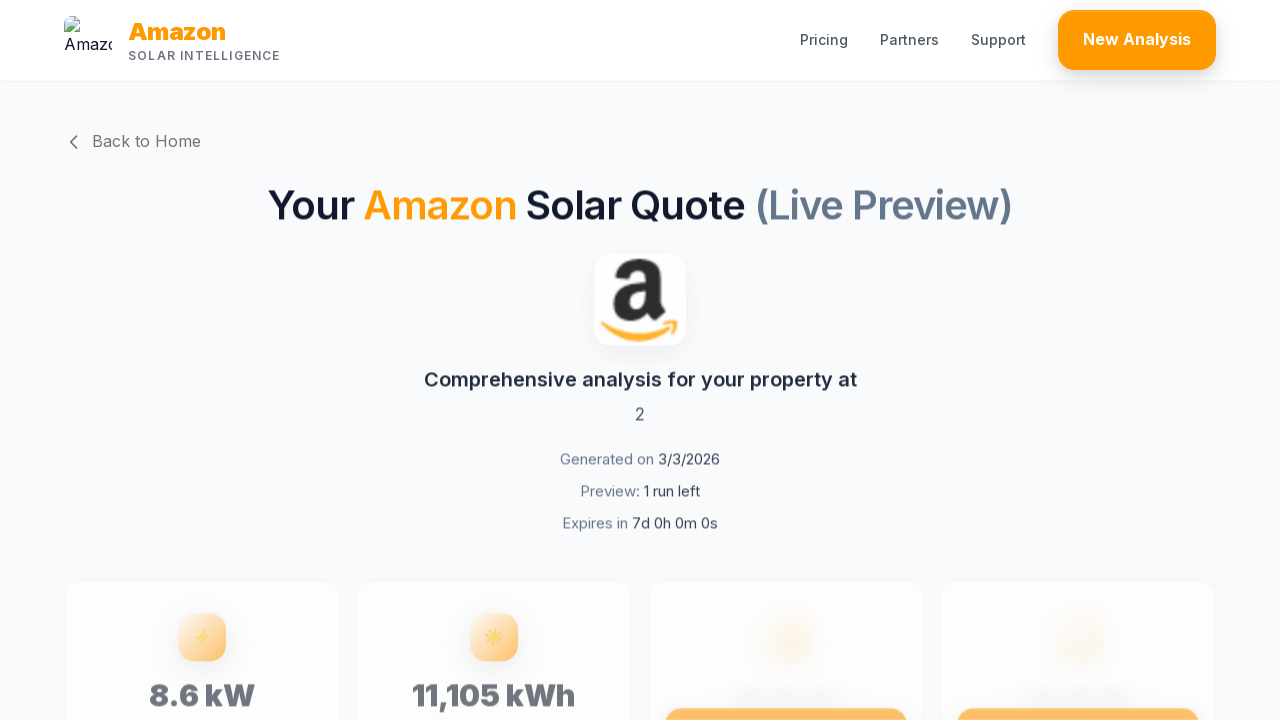

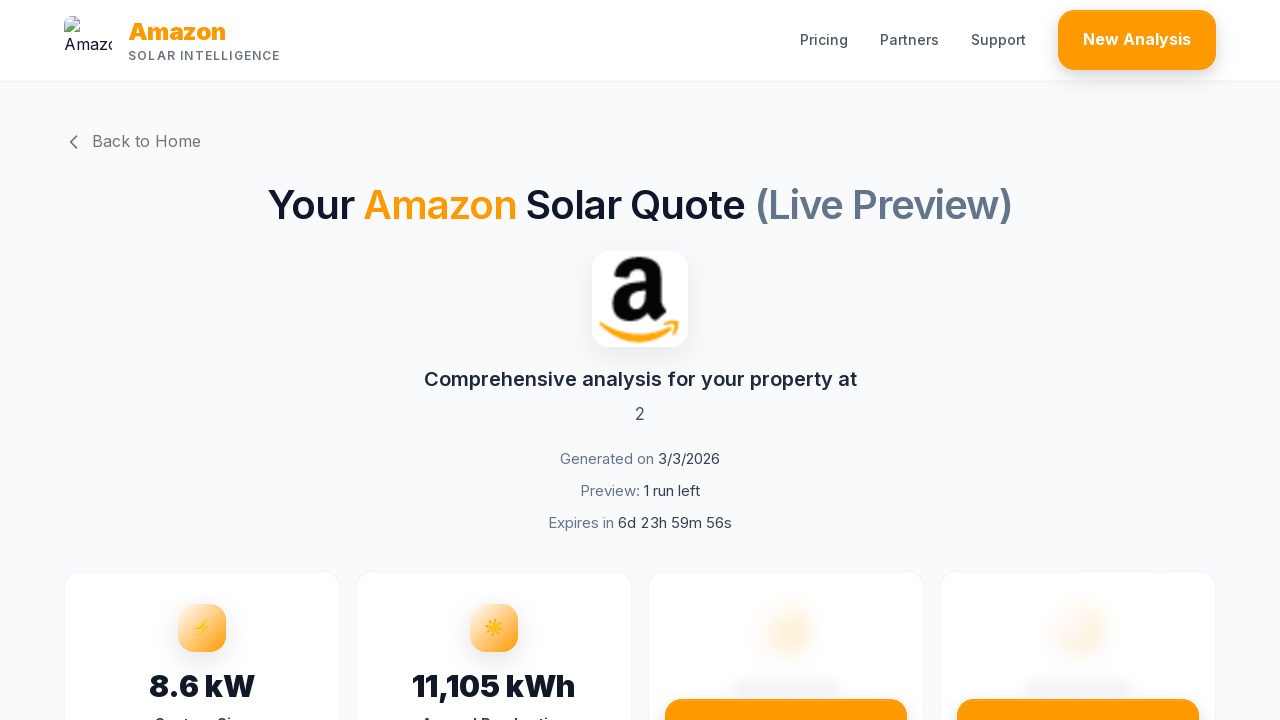